Tests GitHub's advanced search form by filling in search criteria (search term, repository owner, date, and programming language) and submitting the form.

Starting URL: https://github.com/search/advanced

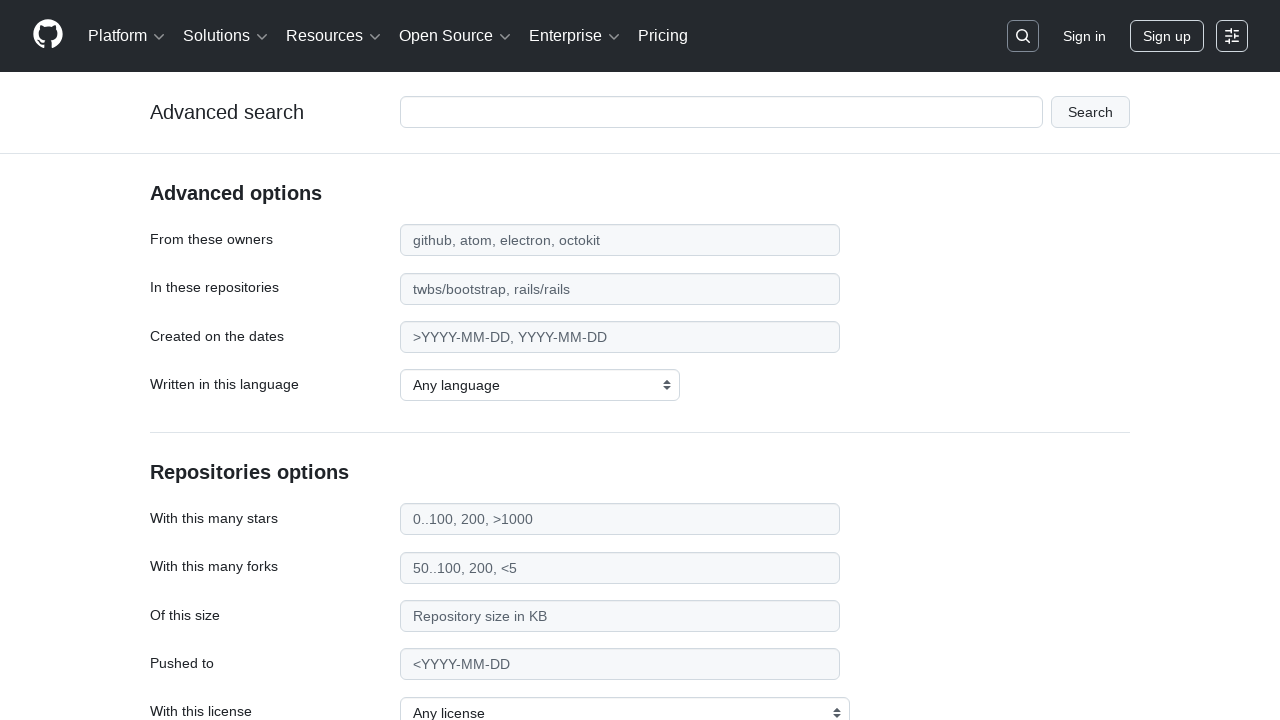

Filled search term field with 'playwright-automation' on #adv_code_search input.js-advanced-search-input
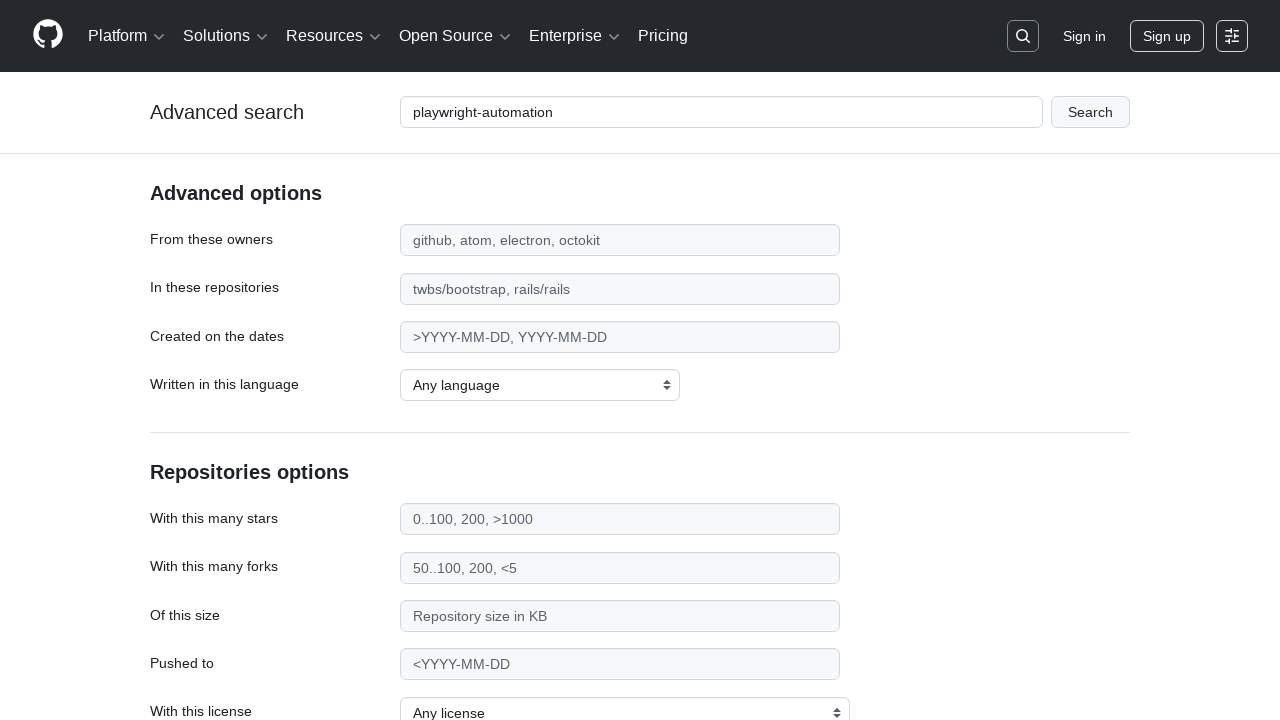

Filled repository owner field with 'microsoft' on #search_from
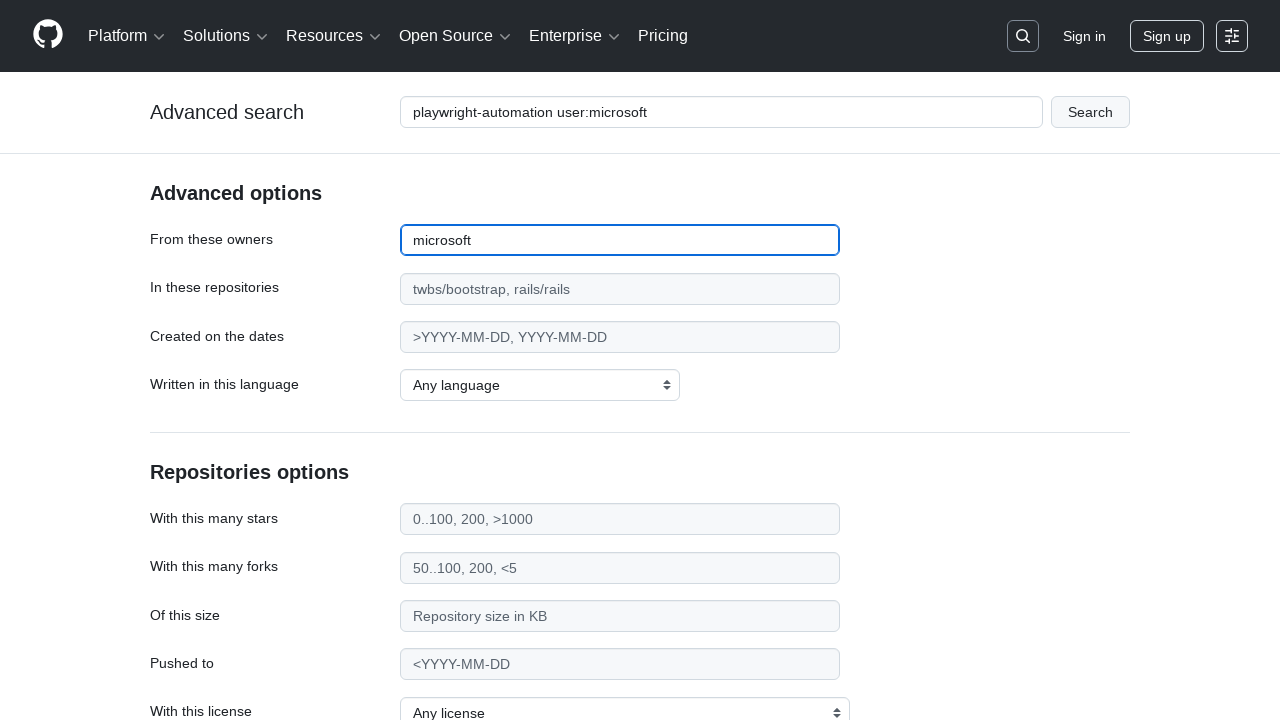

Filled date field with '>2020' on #search_date
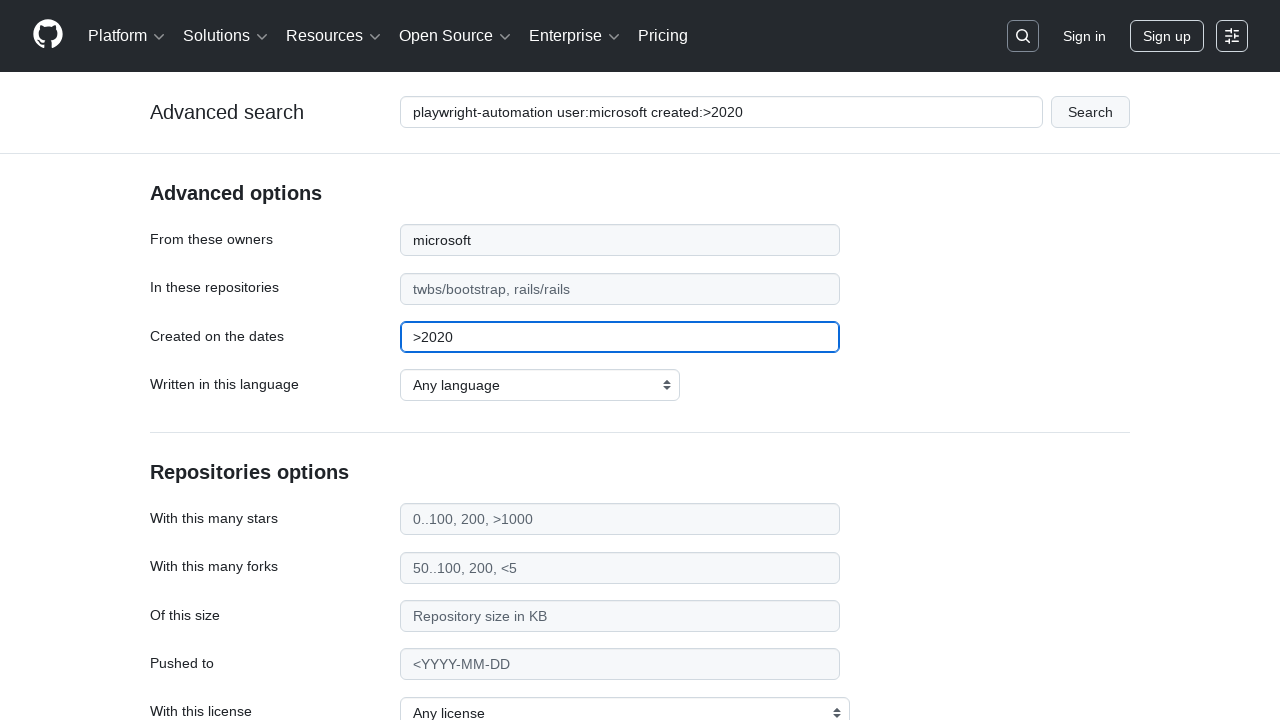

Selected 'JavaScript' as the programming language on select#search_language
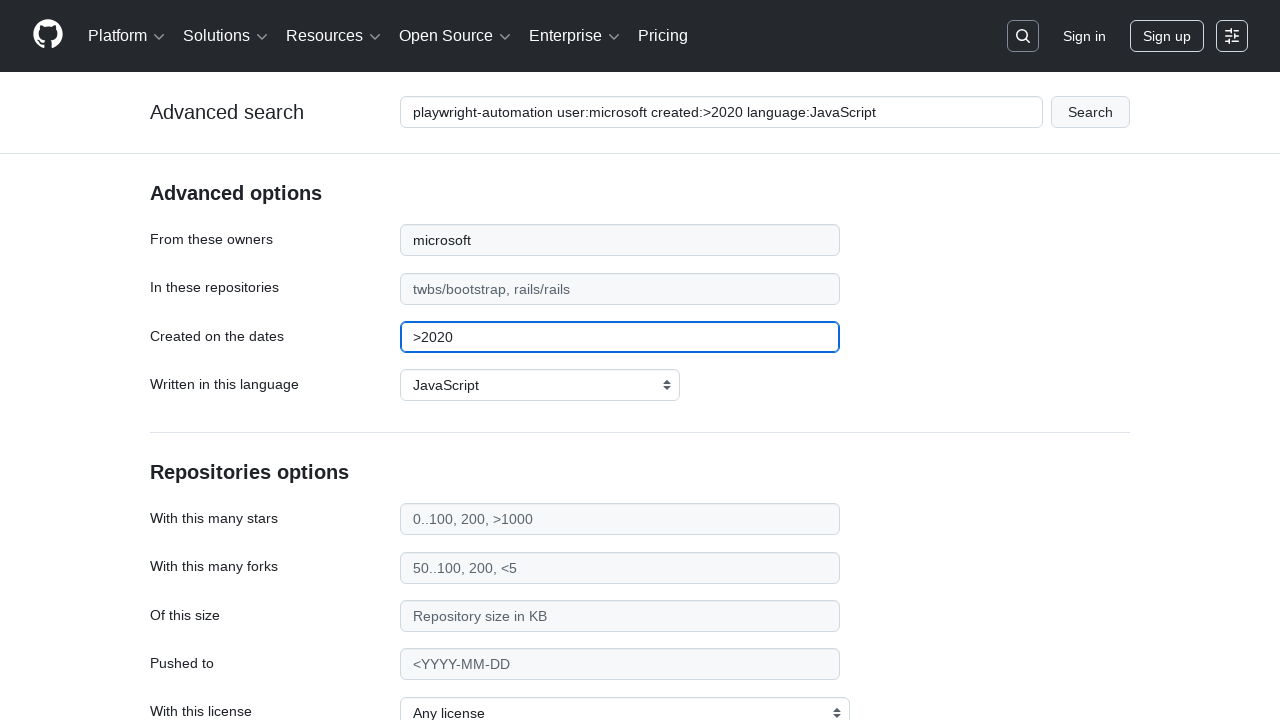

Clicked submit button to execute advanced search at (1090, 112) on #adv_code_search button[type="submit"]
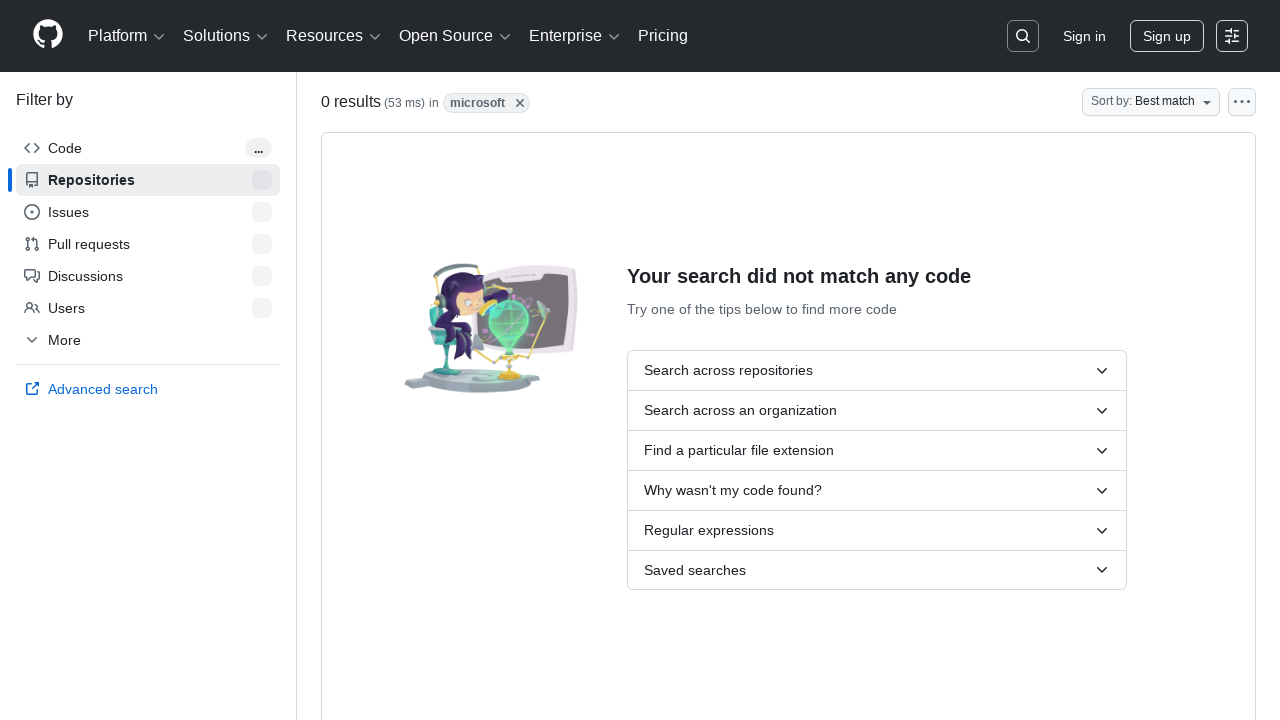

Advanced search results page loaded successfully
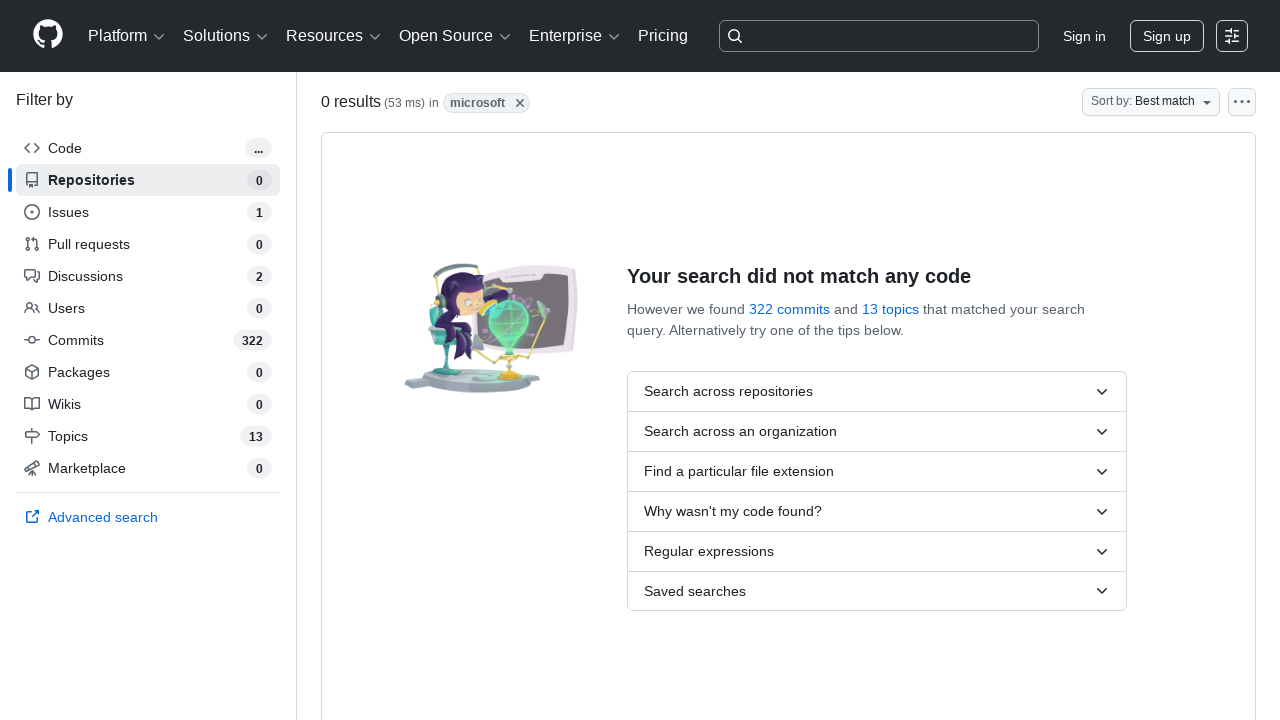

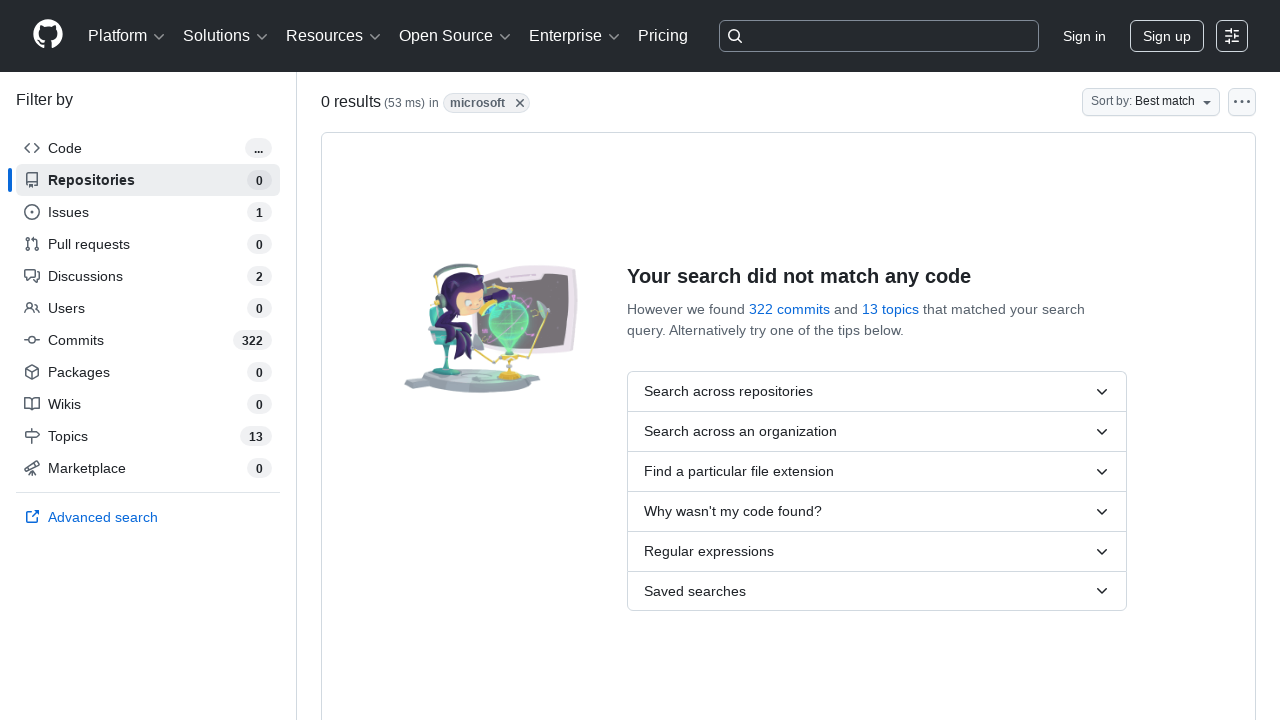